Navigates to an Angular practice form page and fills in the name field

Starting URL: https://rahulshettyacademy.com/angularpractice/

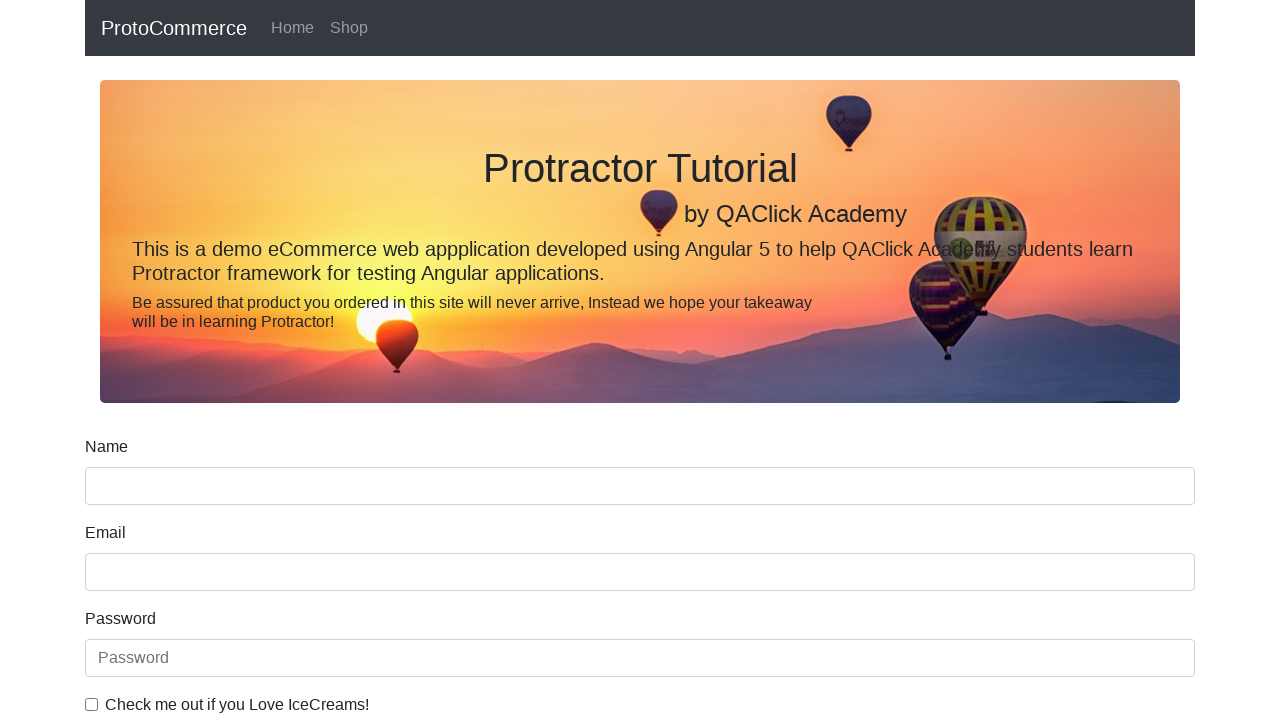

Navigated to Angular practice form page
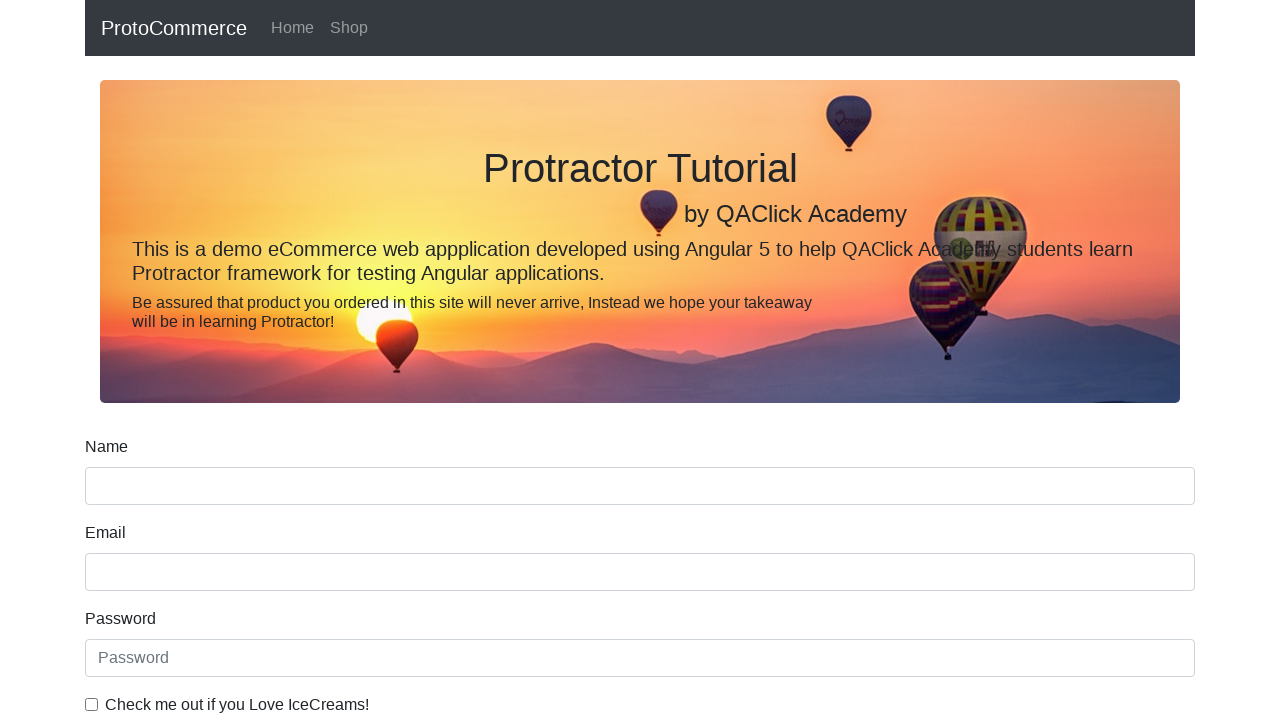

Filled in the name field with 'rahul shetty' on //input[@name='name'][1]
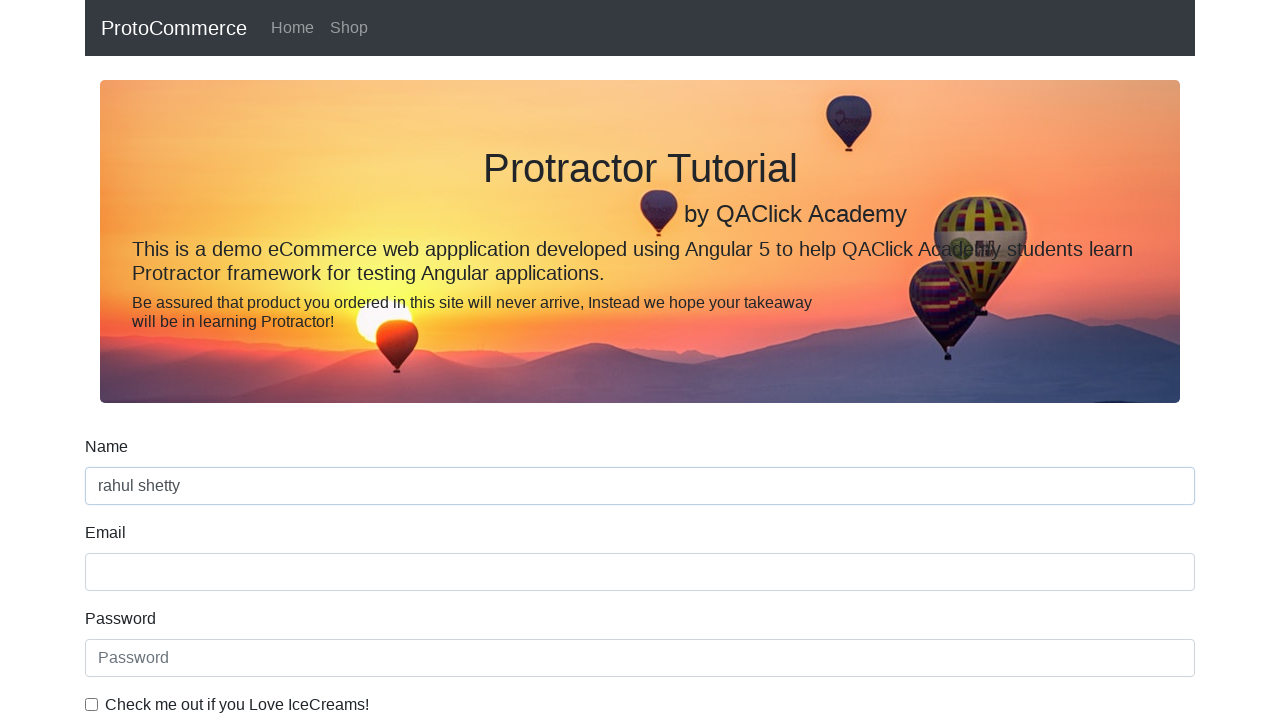

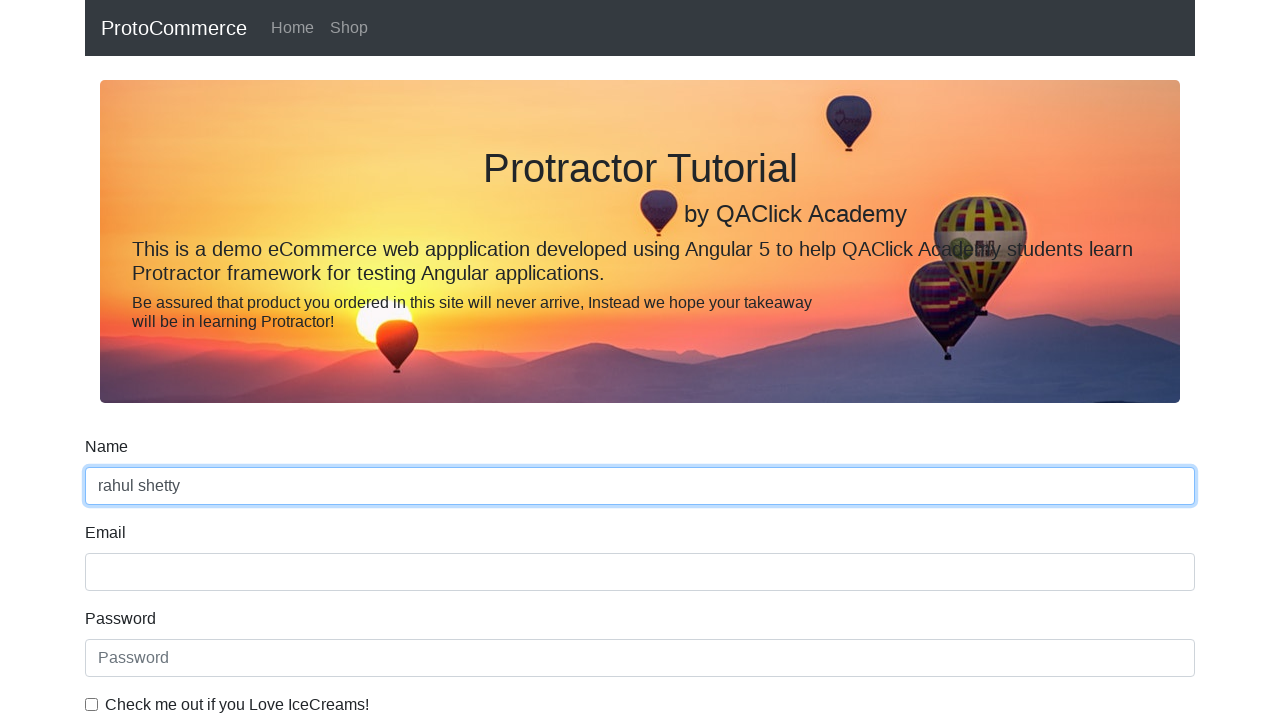